Tests responsive design by resizing the viewport to 479px width and verifying that the page content fits within that width limit without horizontal scrolling.

Starting URL: http://www.gilt.com/sale/men

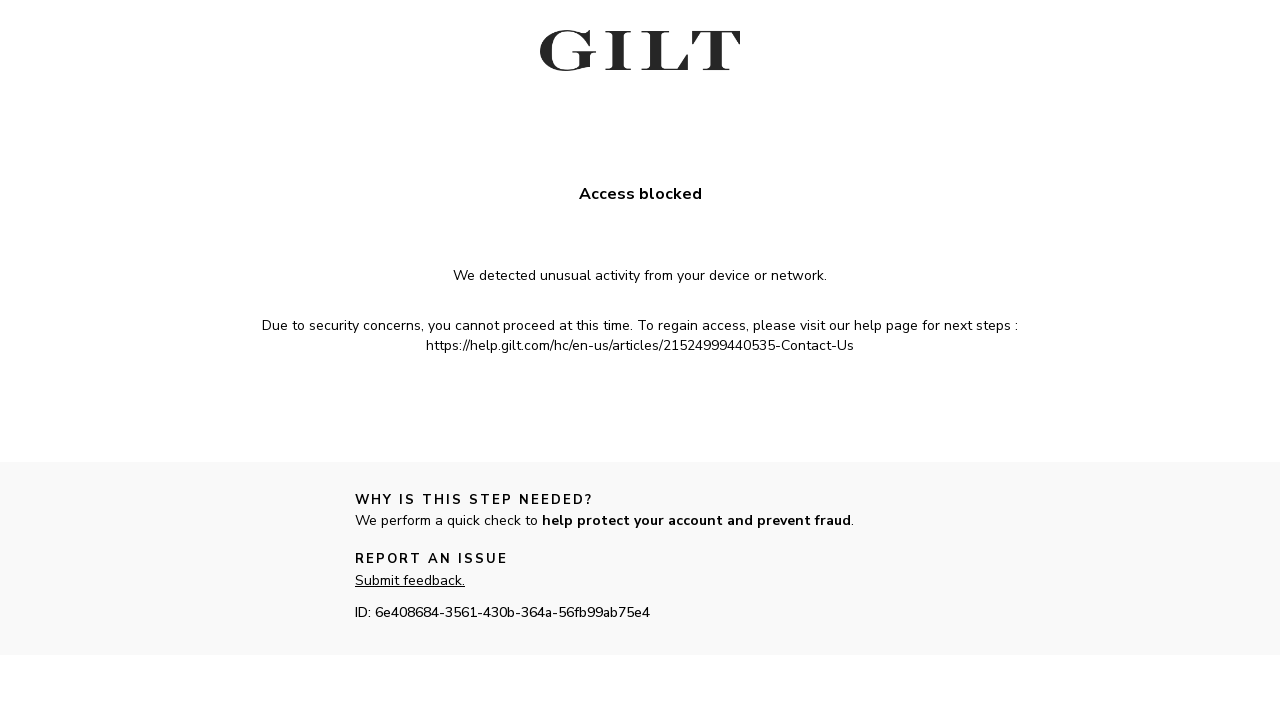

Set viewport to 479px width and 800px height for mobile portrait testing
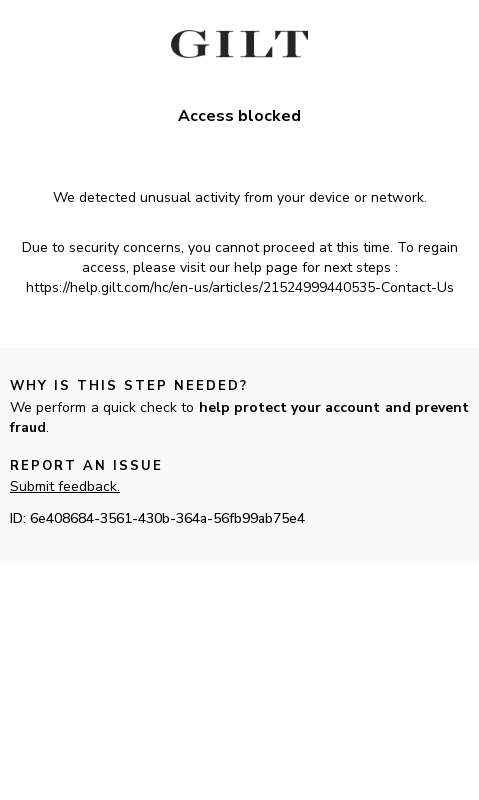

Reloaded the page to apply responsive styles
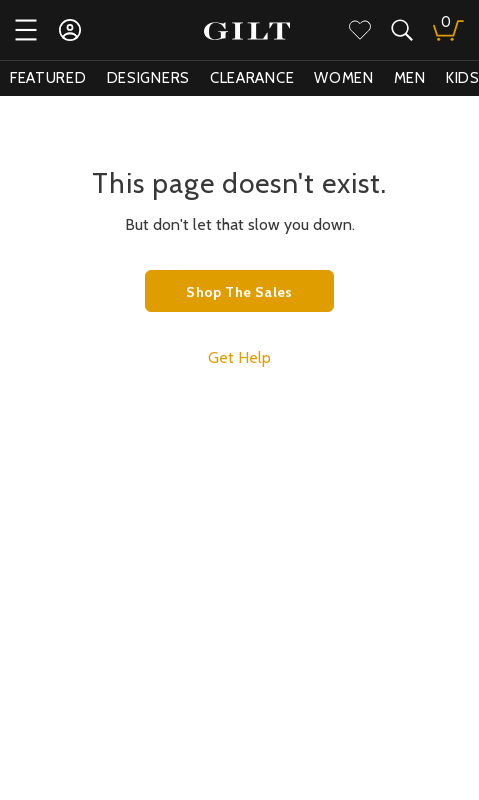

Page DOM content loaded
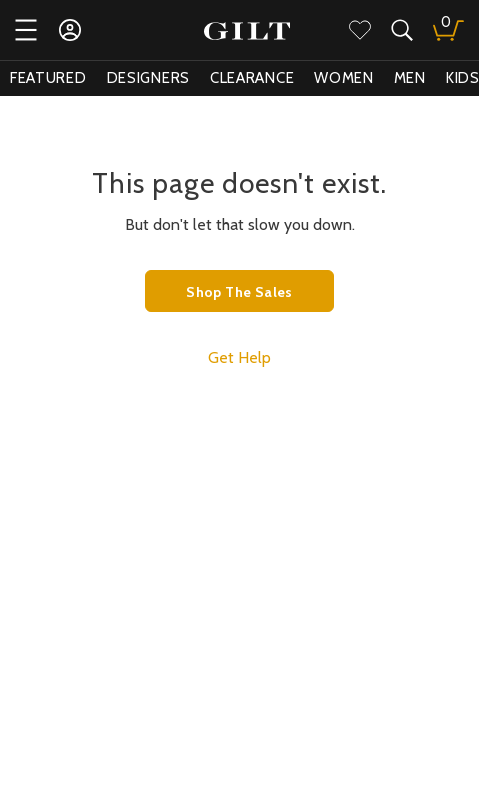

Evaluated page scroll width: 479px
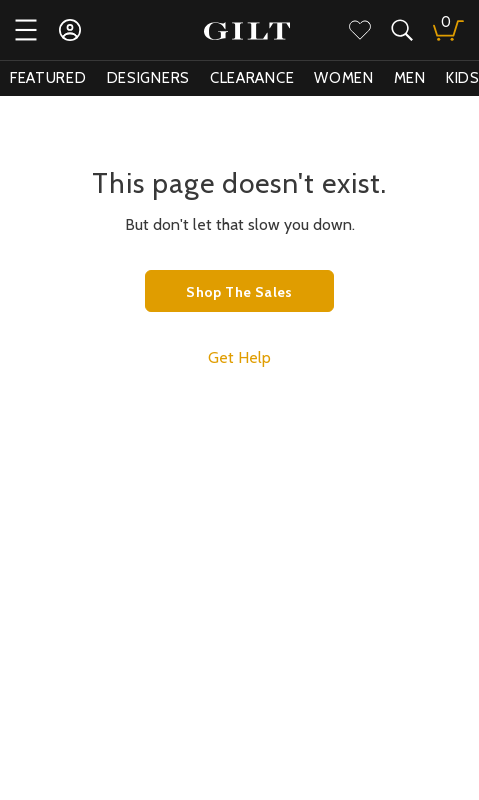

Verified page content fits within 479px width limit without horizontal scrolling
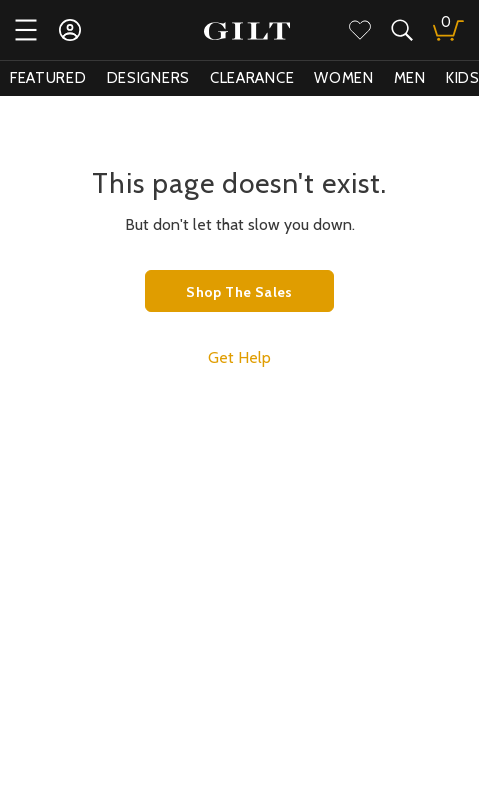

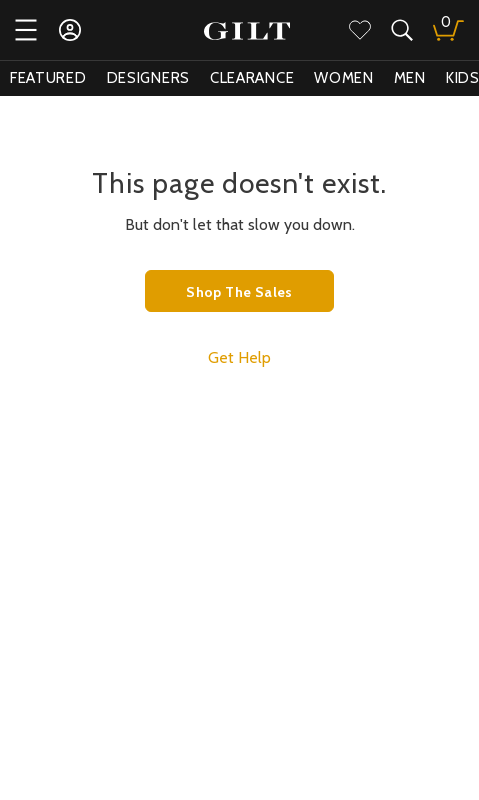